Tests drag and drop functionality on the jQuery UI droppable demo page by dragging an element to a drop target within an iframe

Starting URL: https://jqueryui.com/droppable

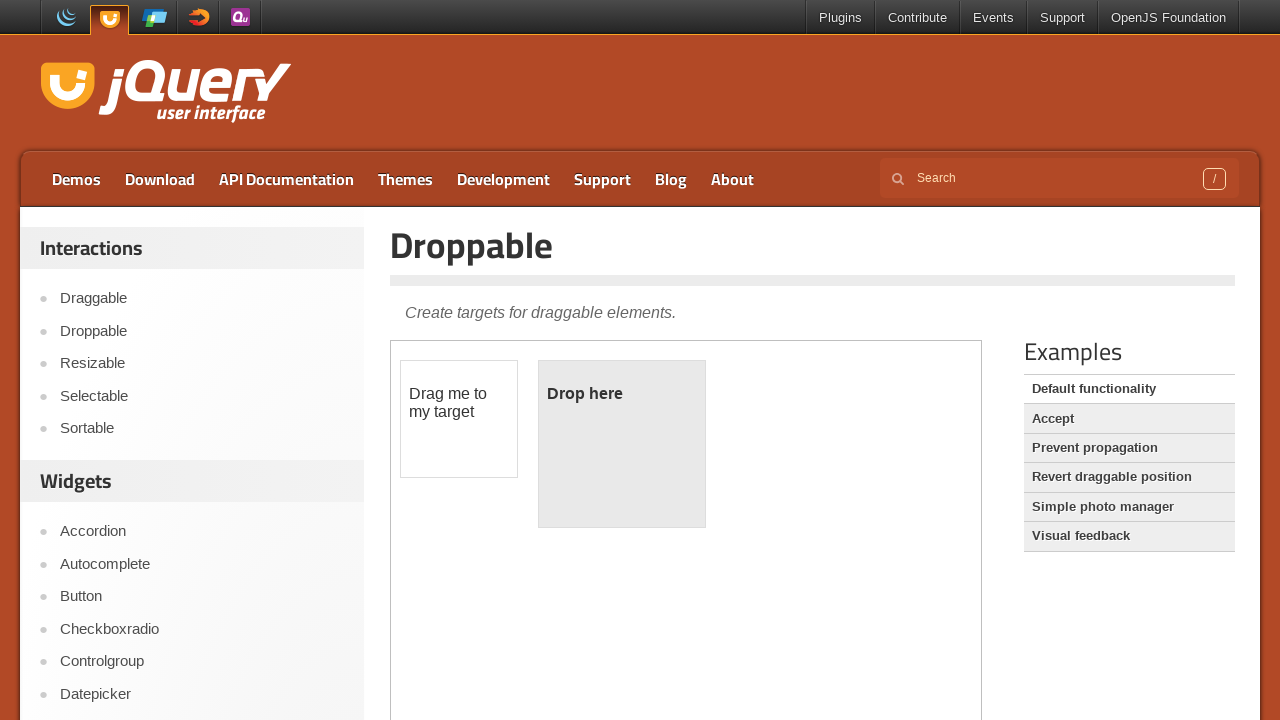

Located the demo iframe on the jQuery UI droppable page
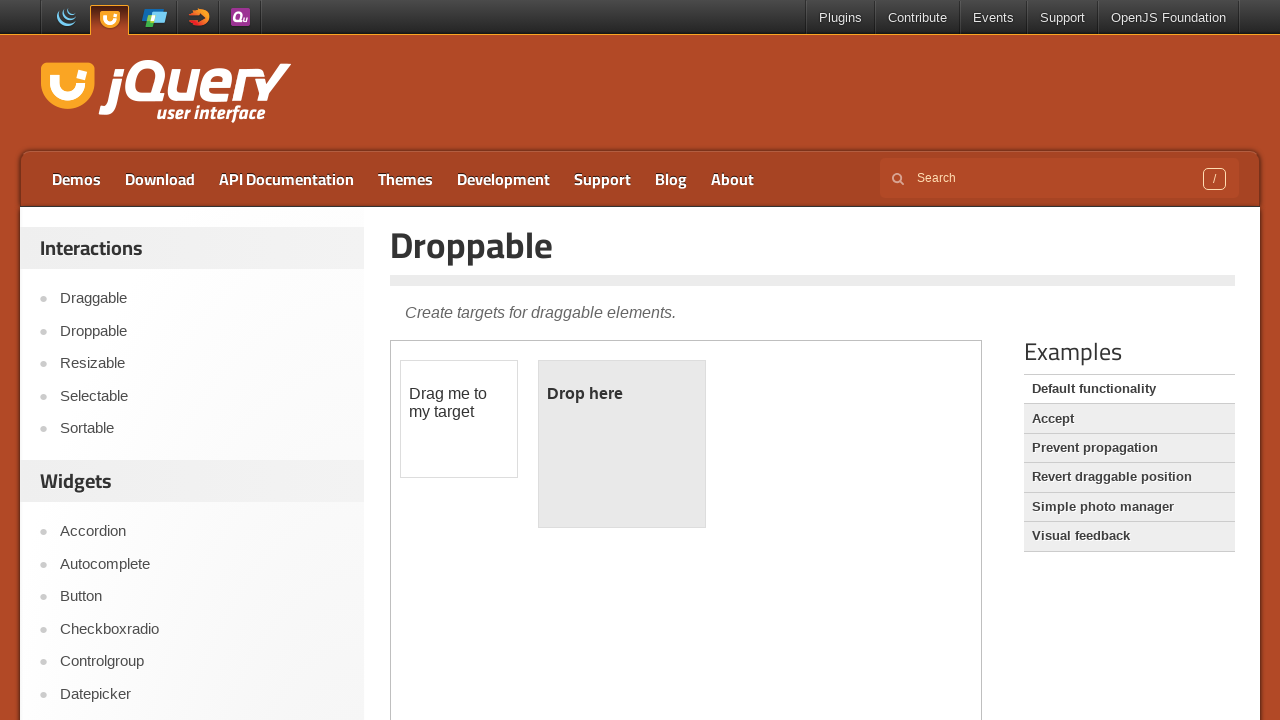

Located the draggable element (#draggable) within the iframe
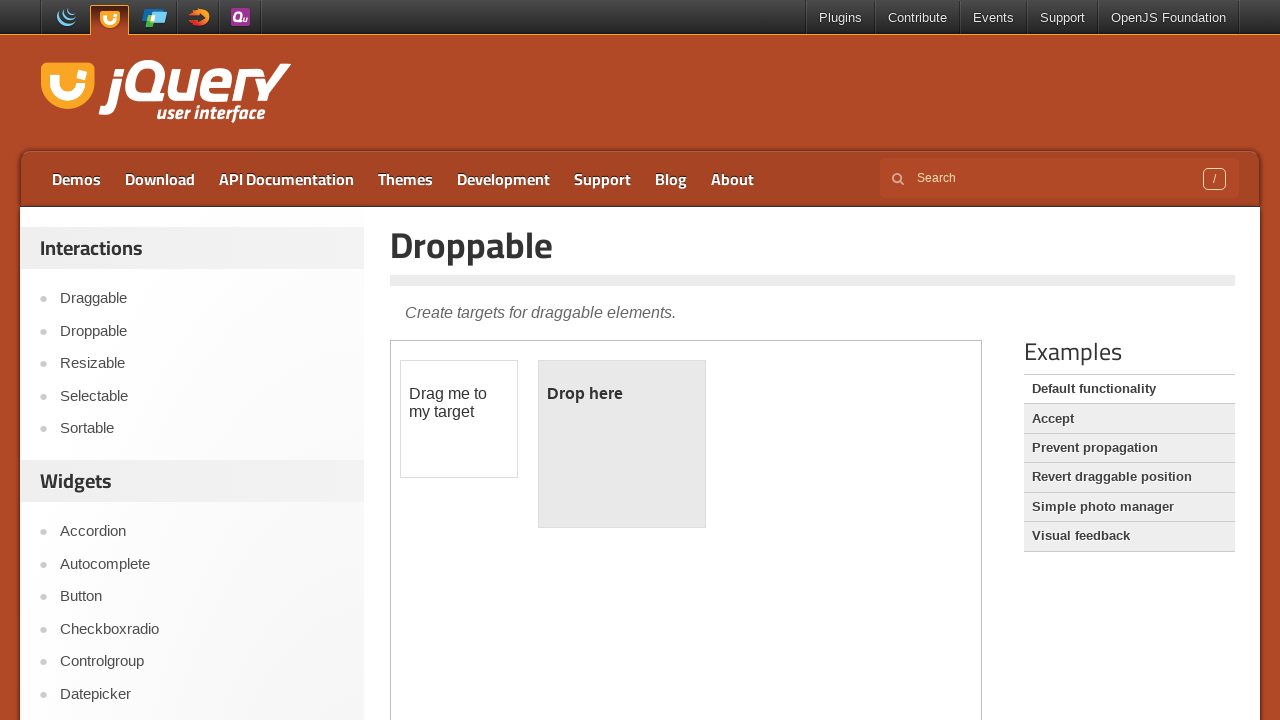

Located the droppable target element (#droppable) within the iframe
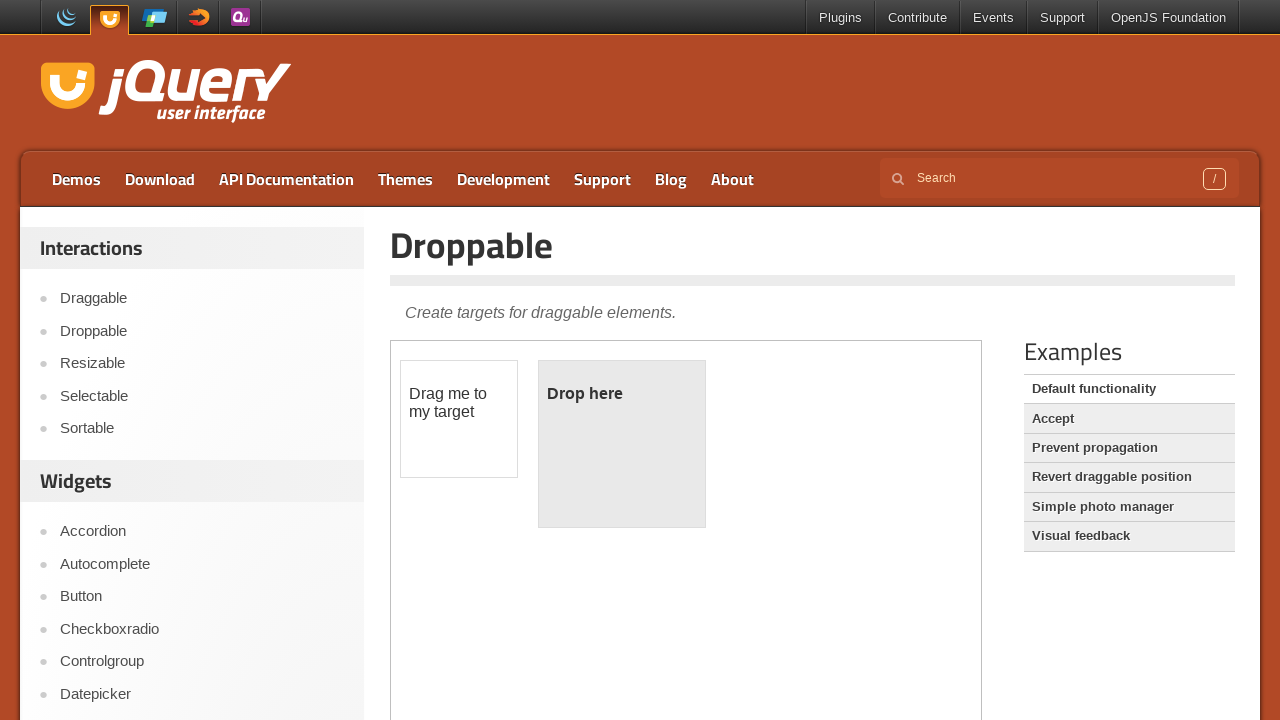

Dragged the draggable element onto the droppable target at (622, 444)
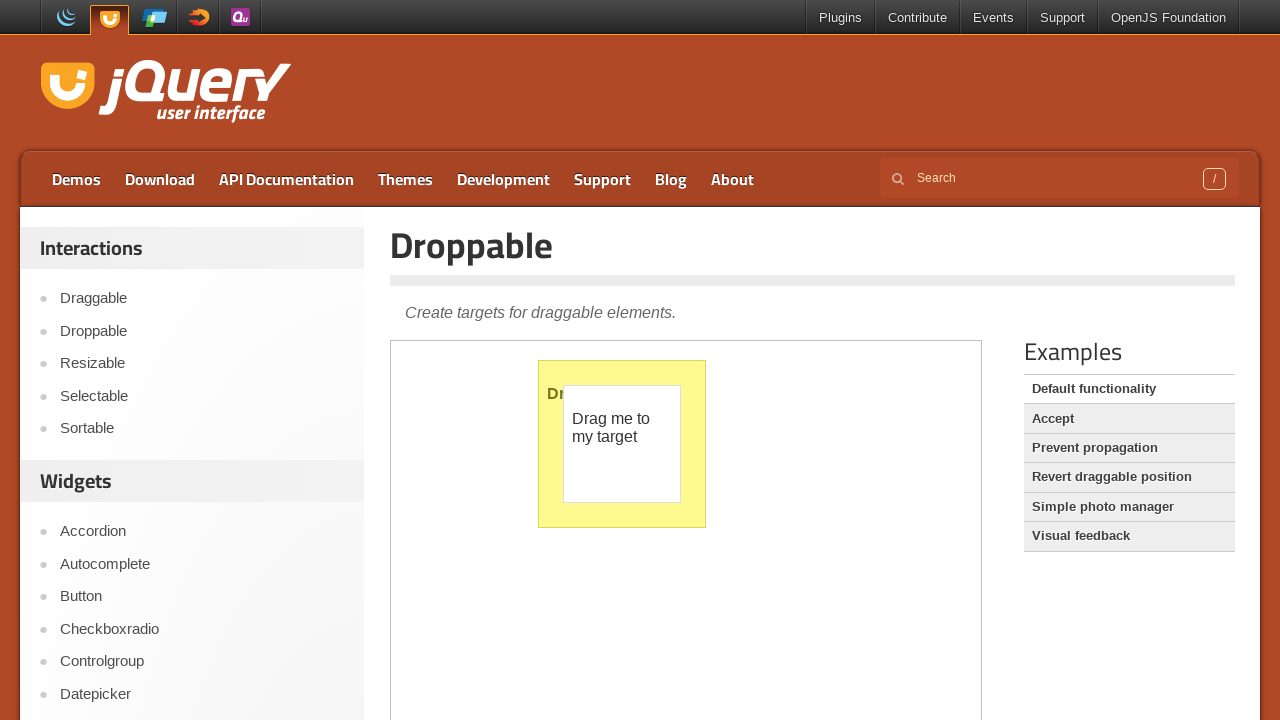

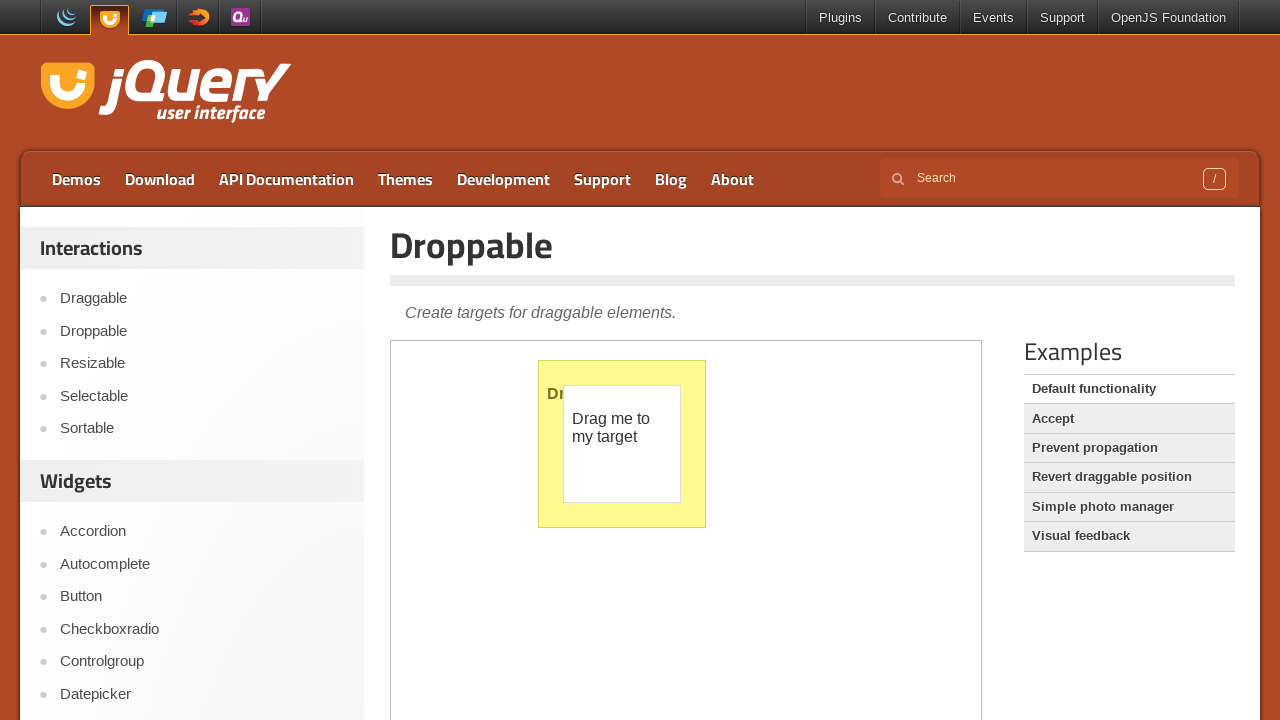